Navigates to the Selenium official website and clicks on a navigation menu item (the 4th item in the main navbar)

Starting URL: https://www.selenium.dev/

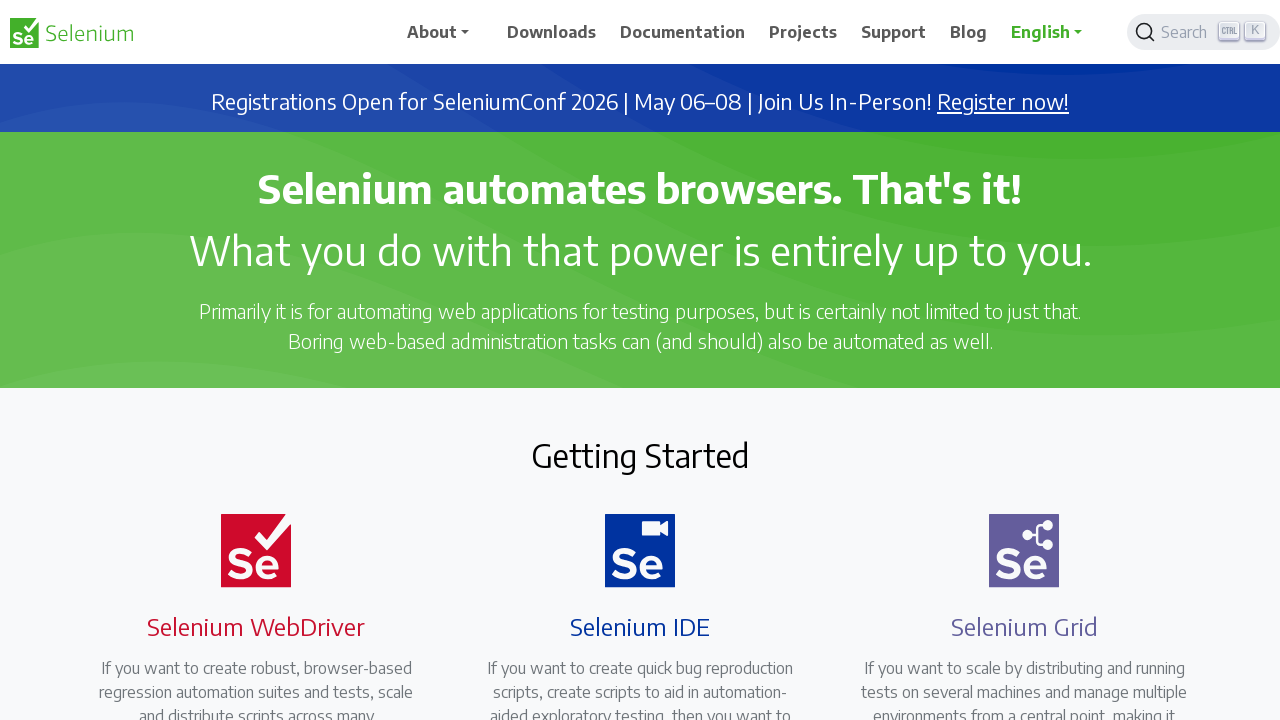

Navigated to Selenium official website
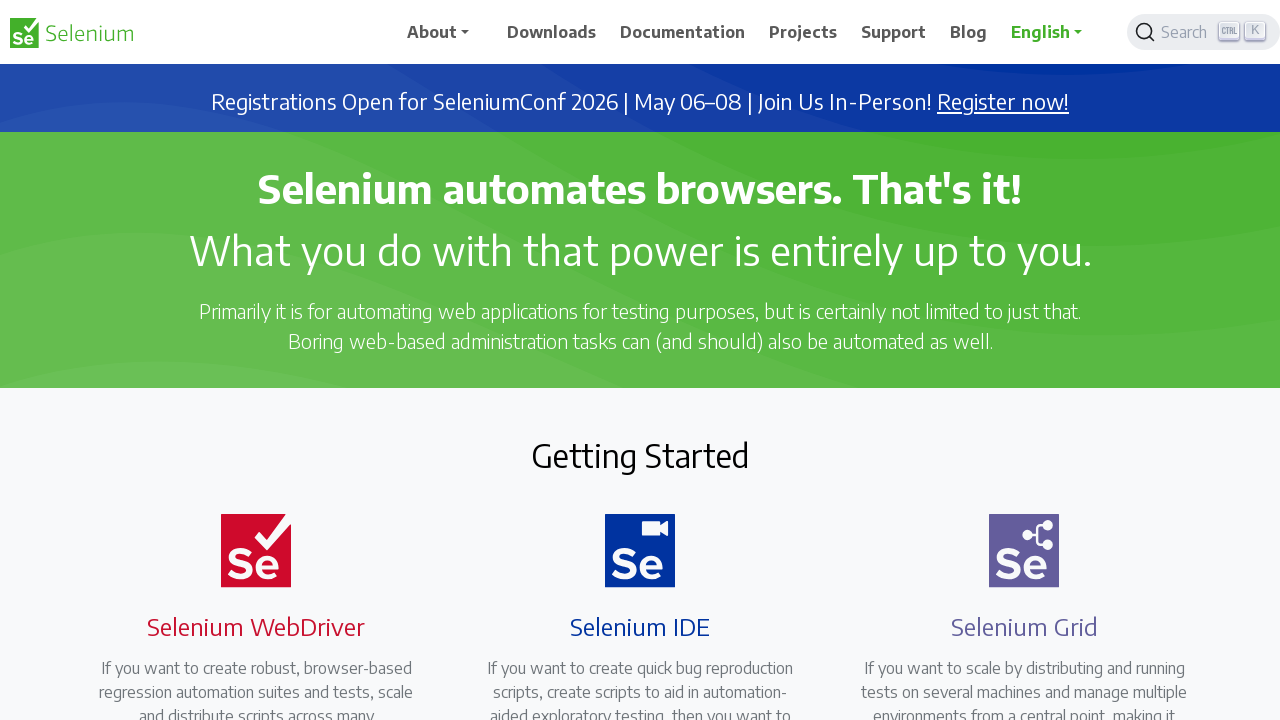

Clicked on the 4th item in the main navigation bar at (803, 32) on xpath=//*[@id='main_navbar']/ul/li[4]/a/span
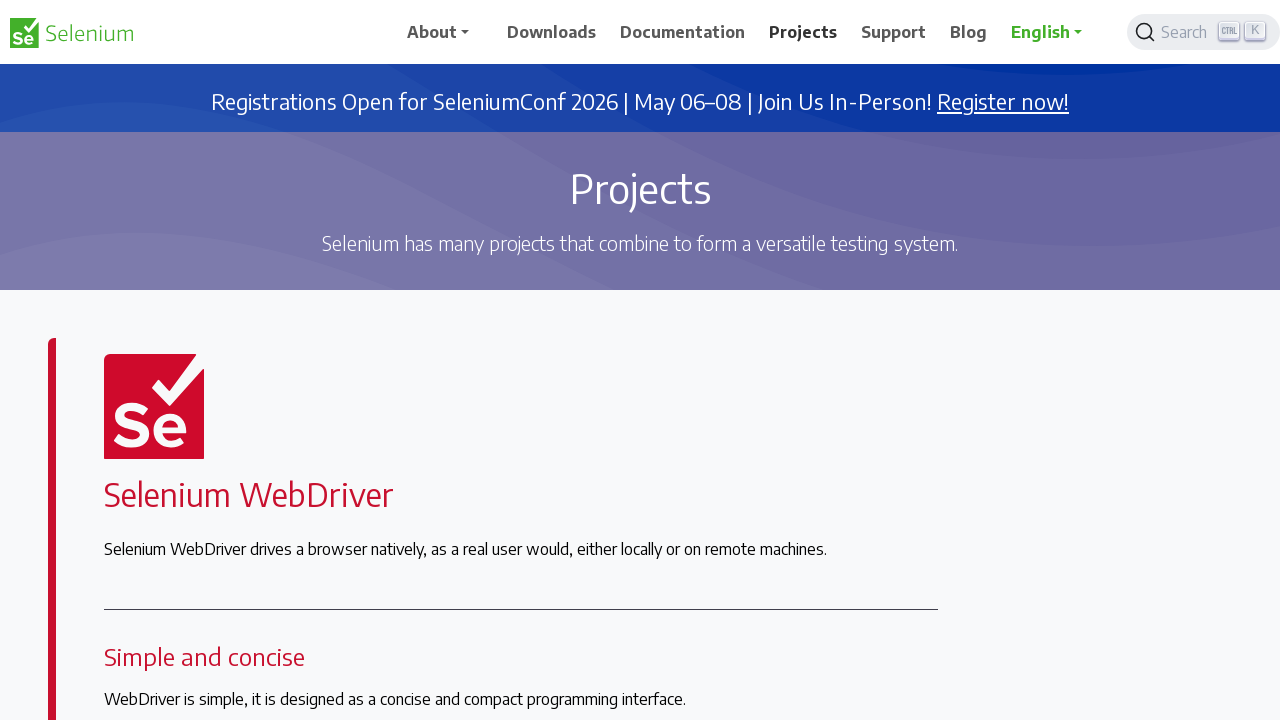

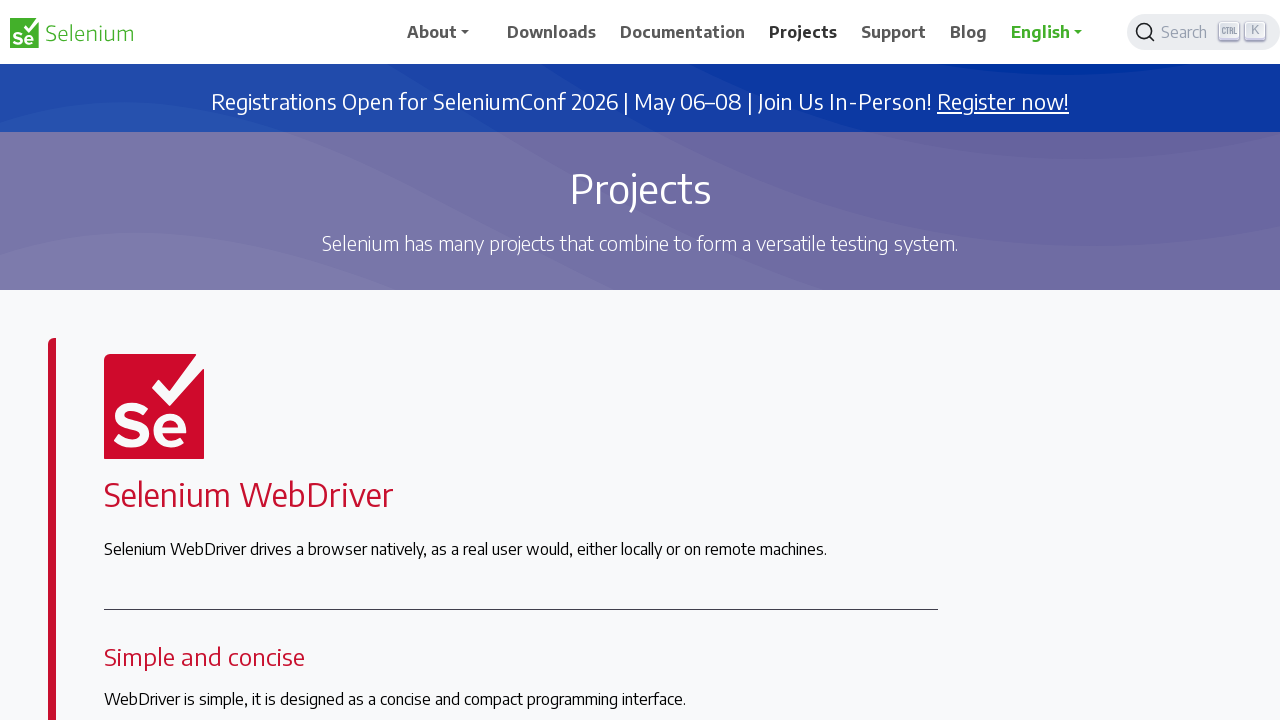